Tests checkbox functionality by clicking both checkboxes to toggle their states

Starting URL: https://the-internet.herokuapp.com/checkboxes

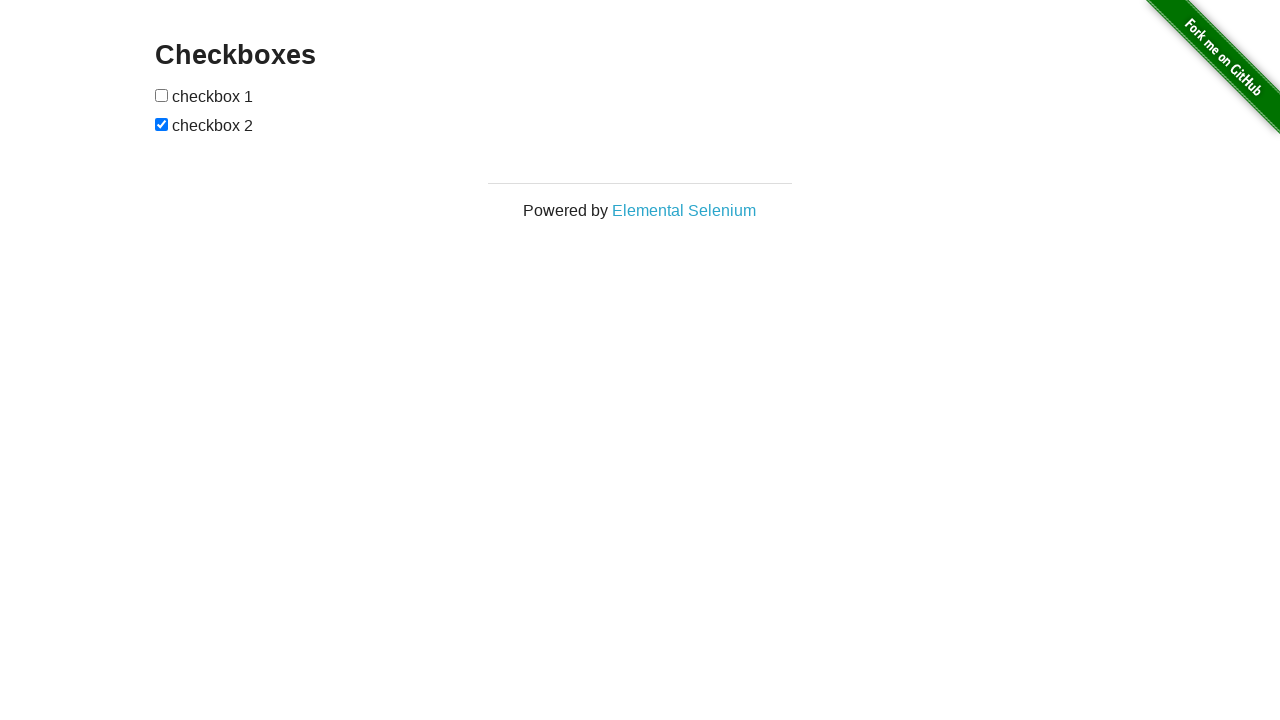

Located all checkboxes on the page
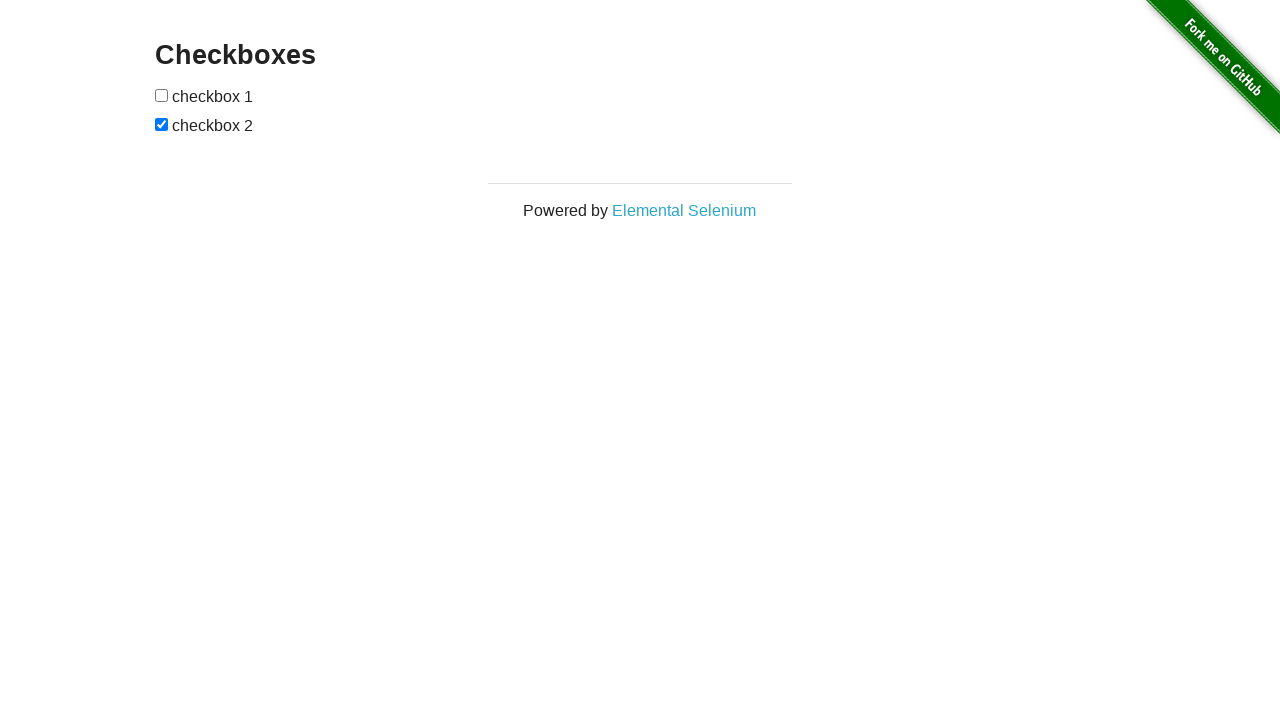

Clicked first checkbox to toggle its state at (162, 95) on input[type='checkbox'] >> nth=0
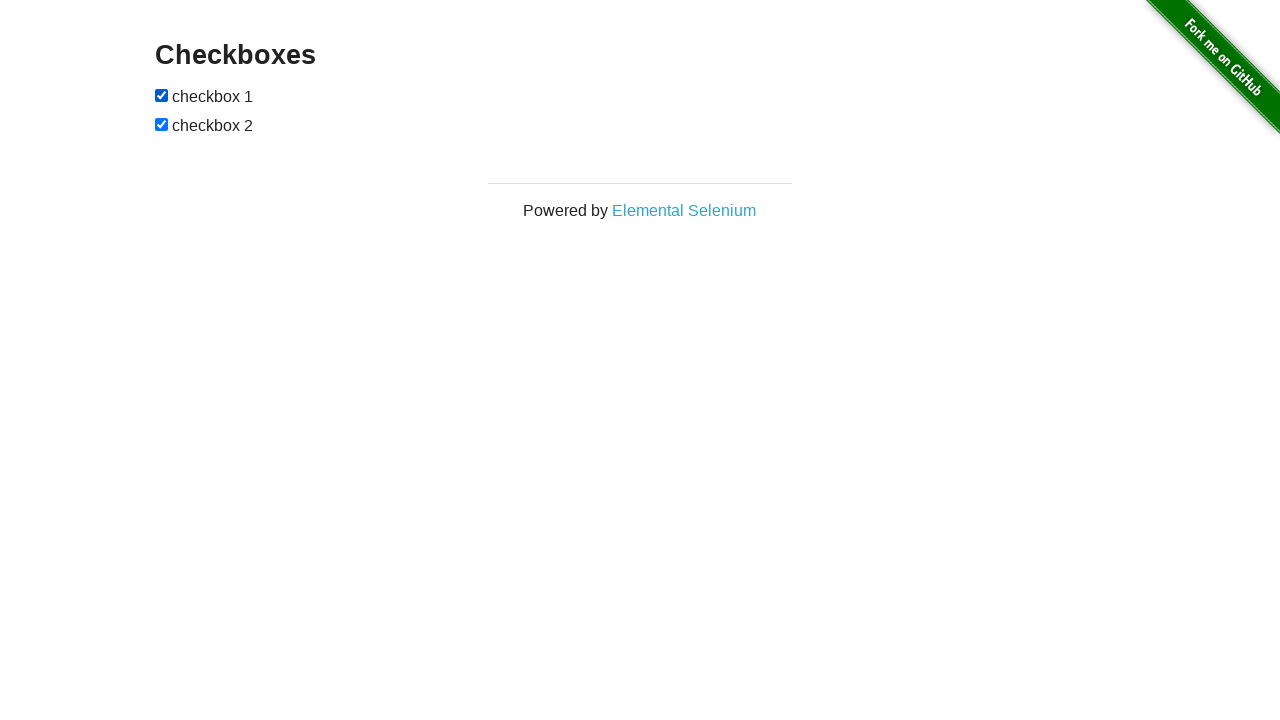

Clicked second checkbox to toggle its state at (162, 124) on input[type='checkbox'] >> nth=1
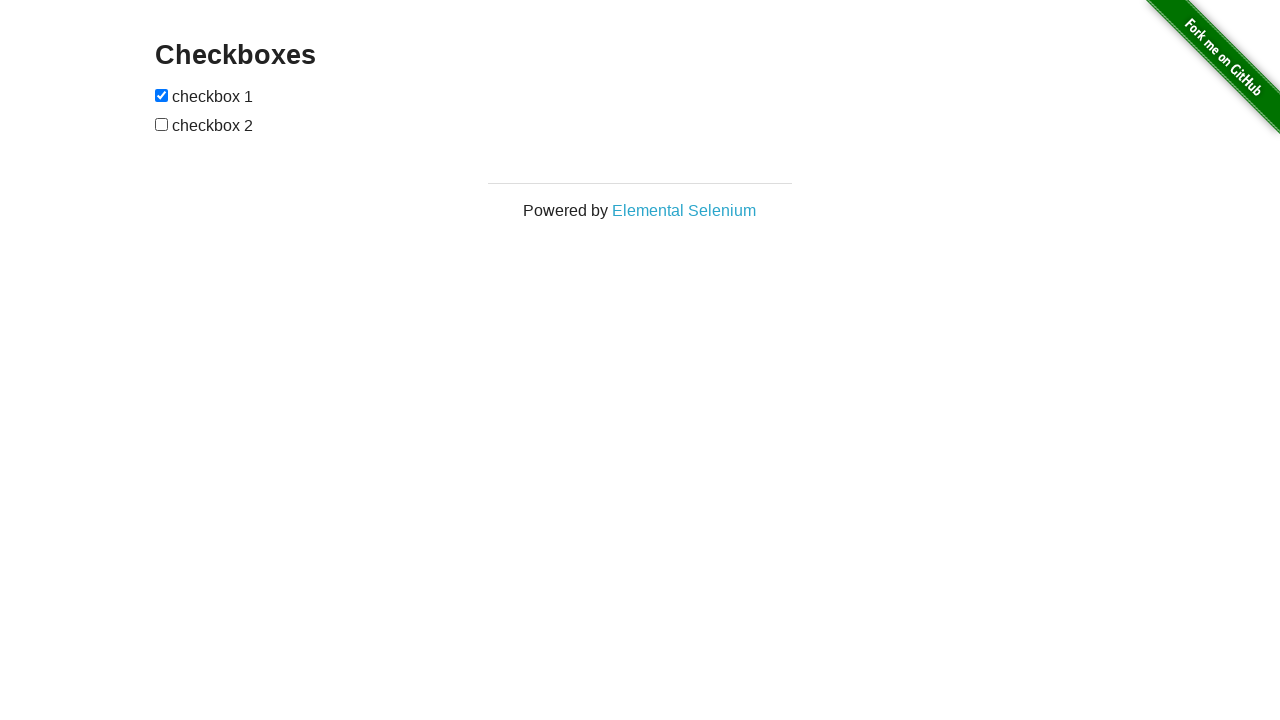

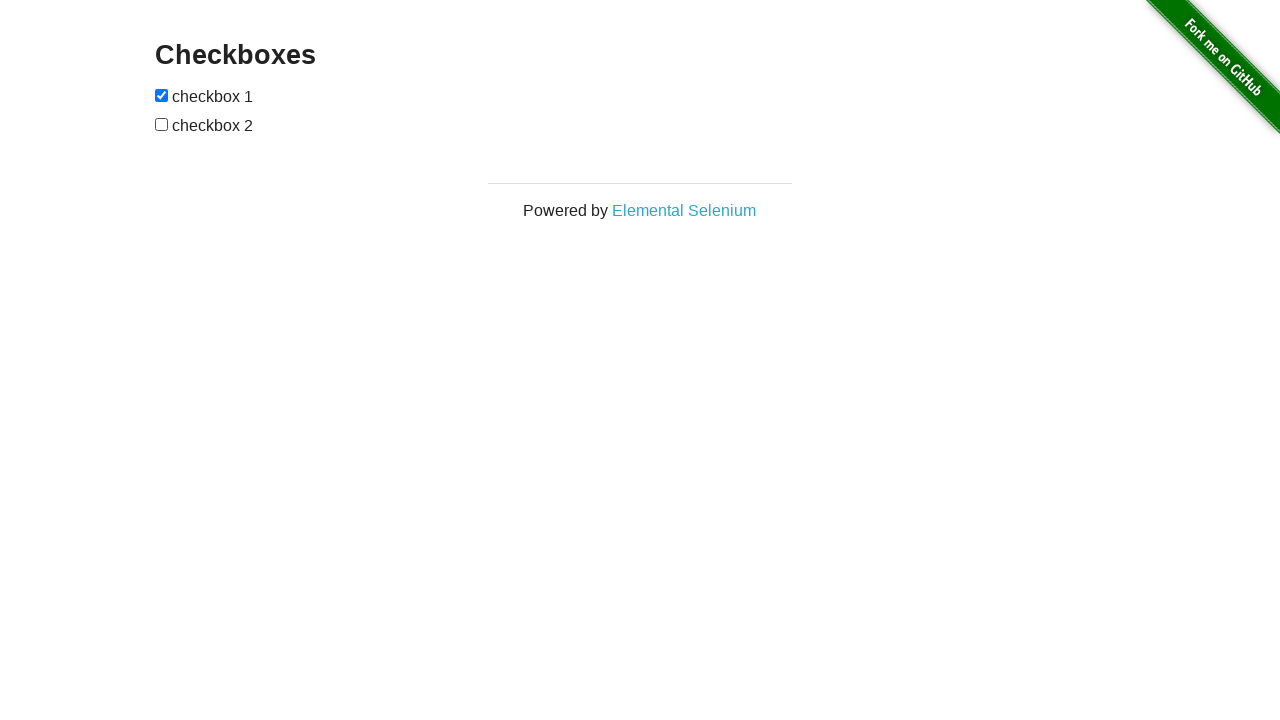